Tests date picker functionality by selecting a specific date (September 17, 1991) from a calendar widget on a dummy ticket booking form

Starting URL: https://www.dummyticket.com/dummy-ticket-for-visa-application/

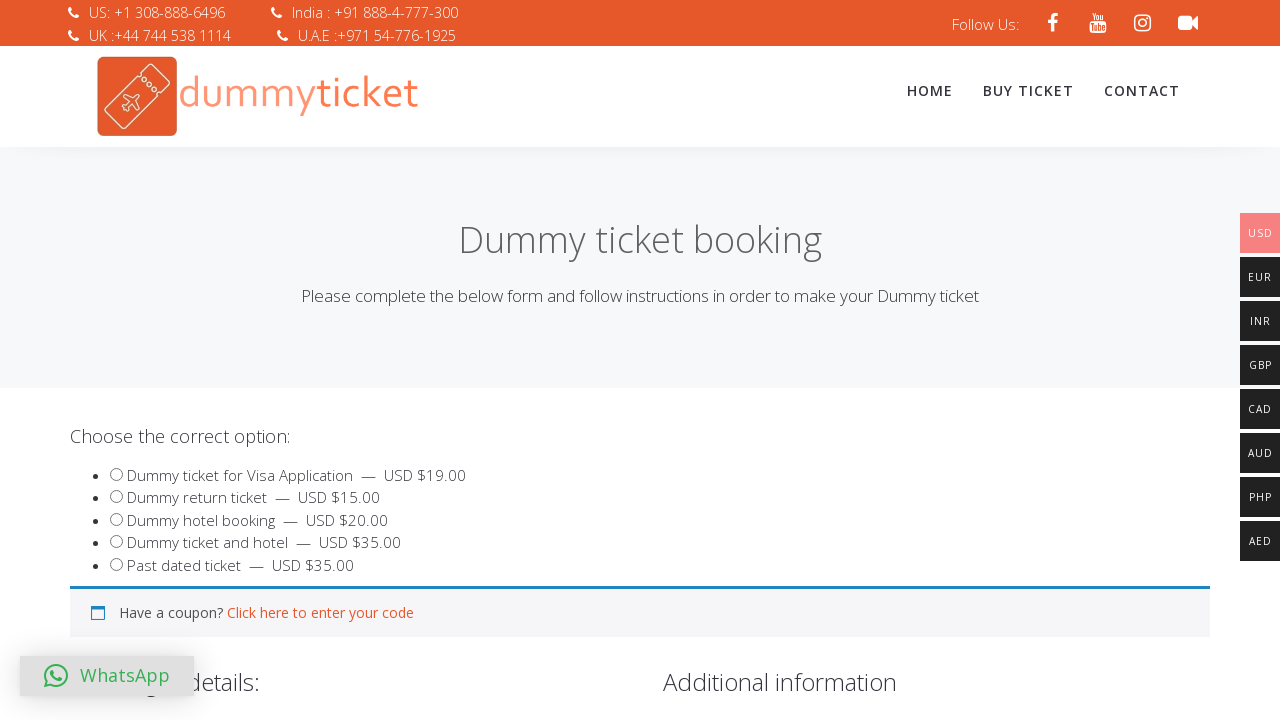

Clicked on date of birth input to open date picker at (344, 360) on input#dob
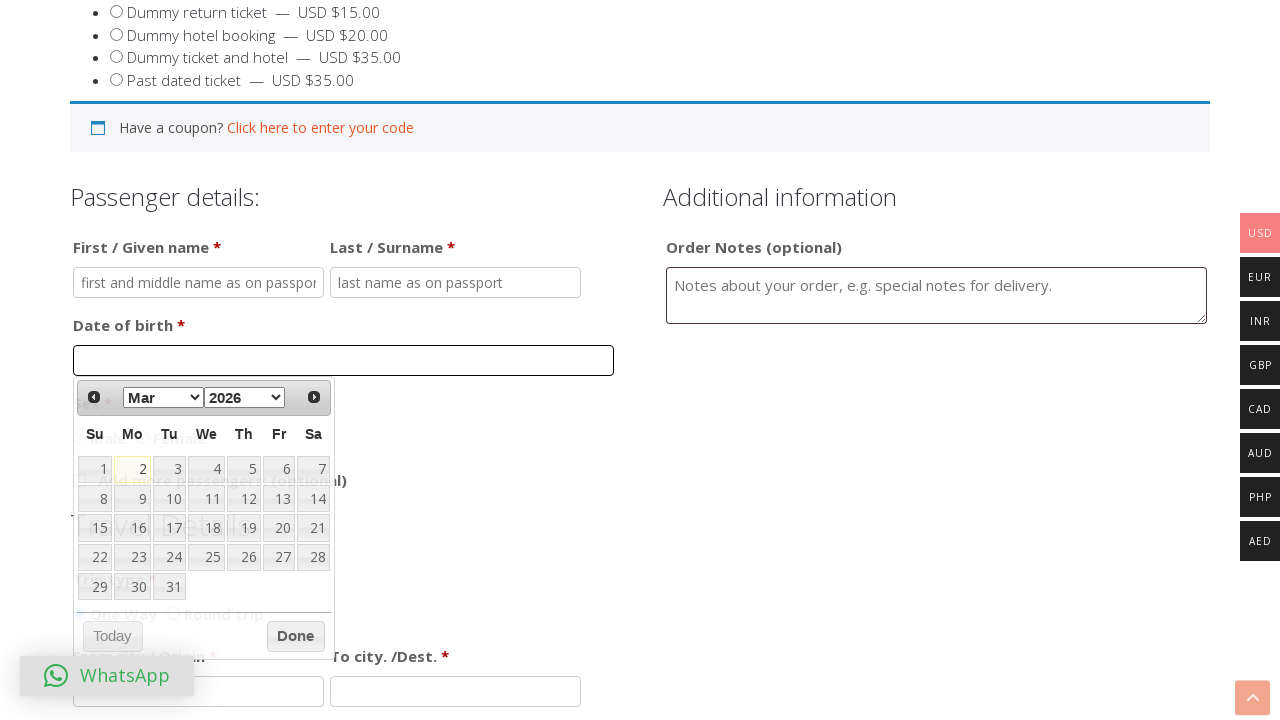

Selected September from month dropdown on select[aria-label='Select month']
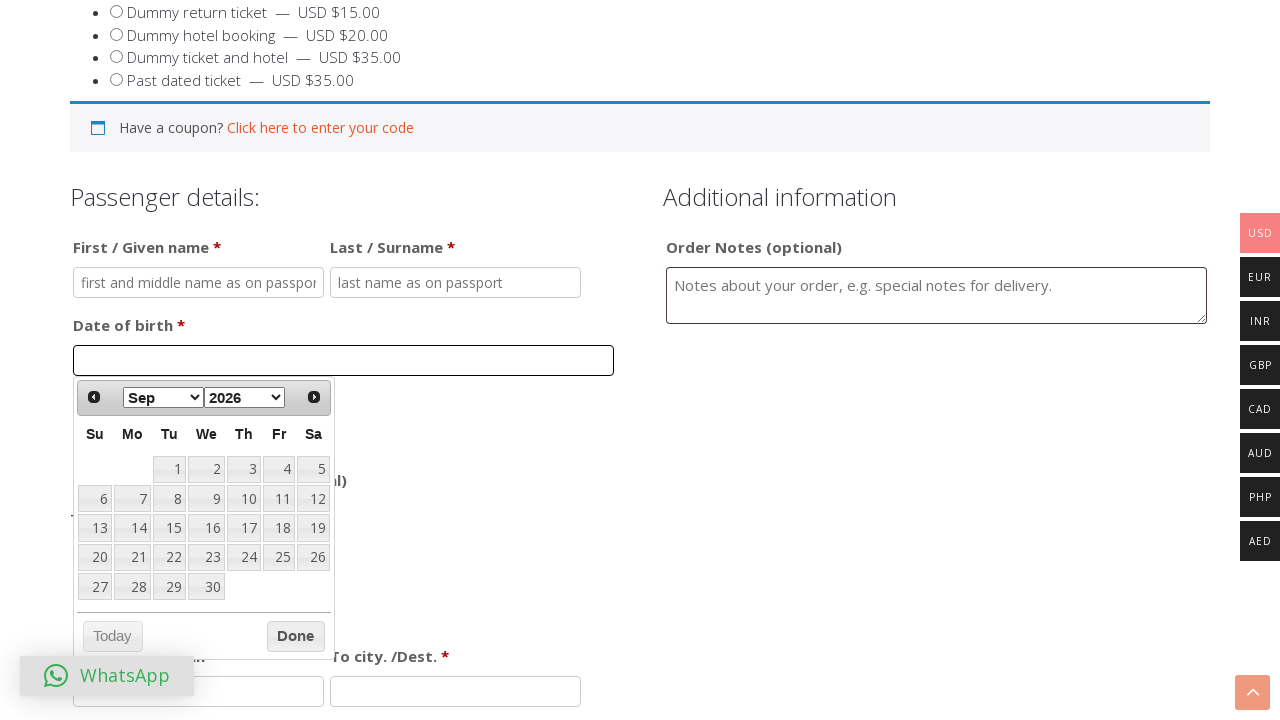

Selected 1991 from year dropdown on select[aria-label='Select year']
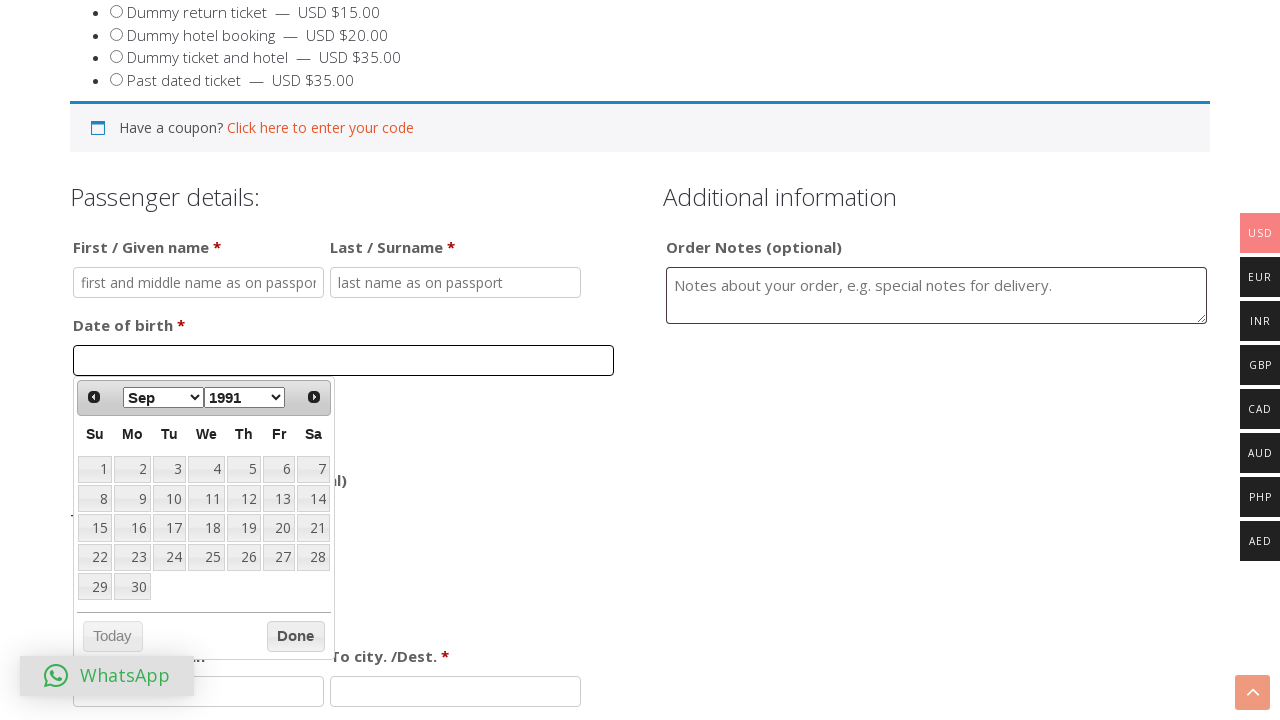

Clicked on date 17 in the calendar to select September 17, 1991 at (169, 528) on table.ui-datepicker-calendar tbody tr td a:text-is('17')
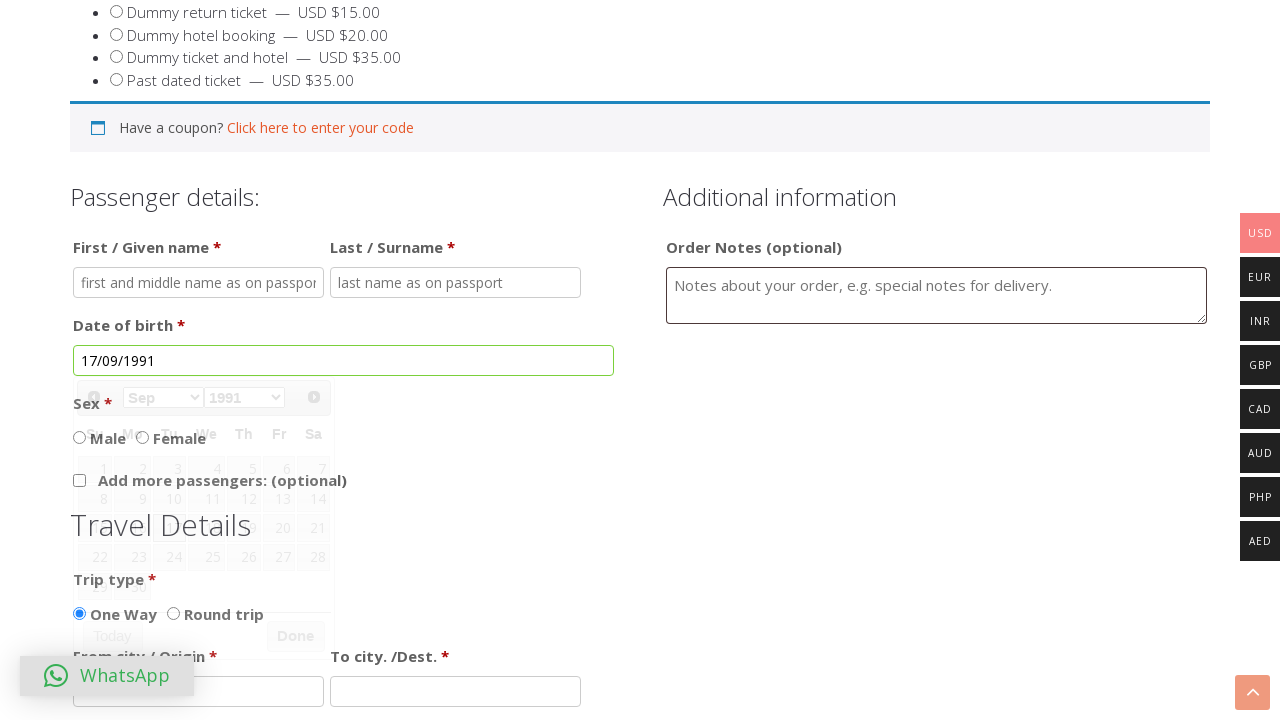

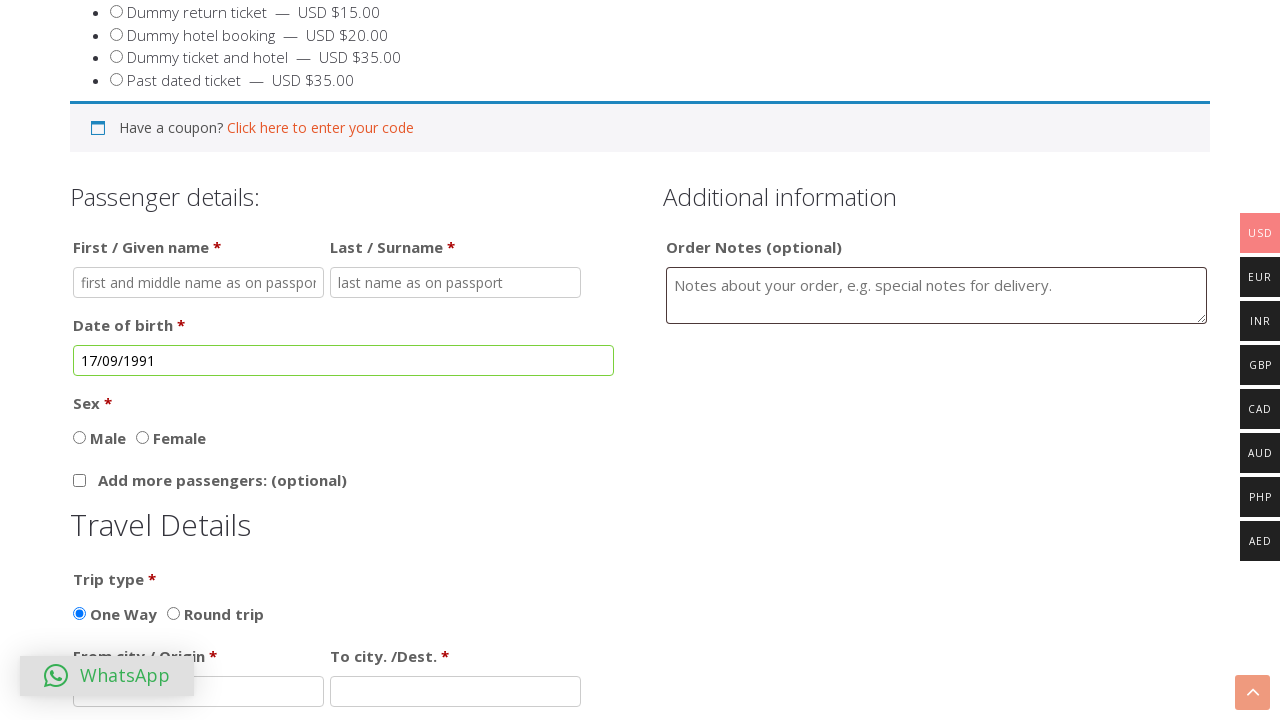